Tests JavaScript alert handling by clicking a button that triggers an alert and accepting it

Starting URL: https://the-internet.herokuapp.com/javascript_alerts

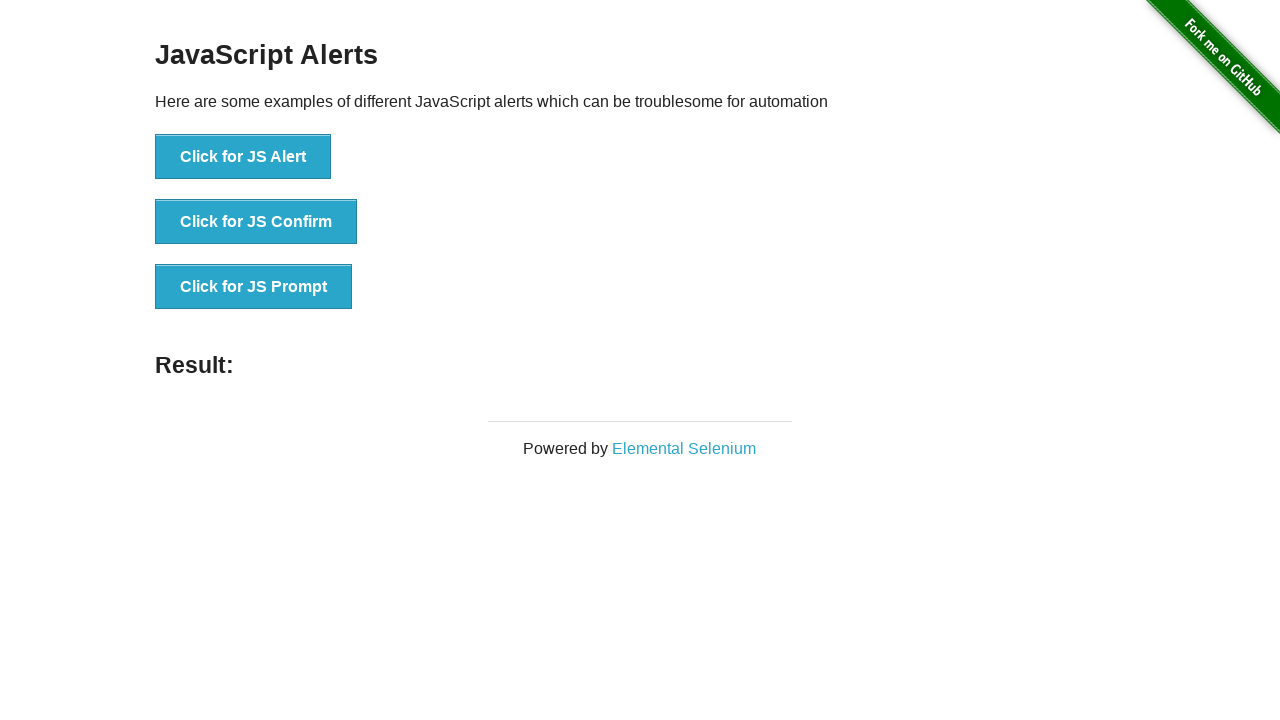

Accepted the JavaScript alert
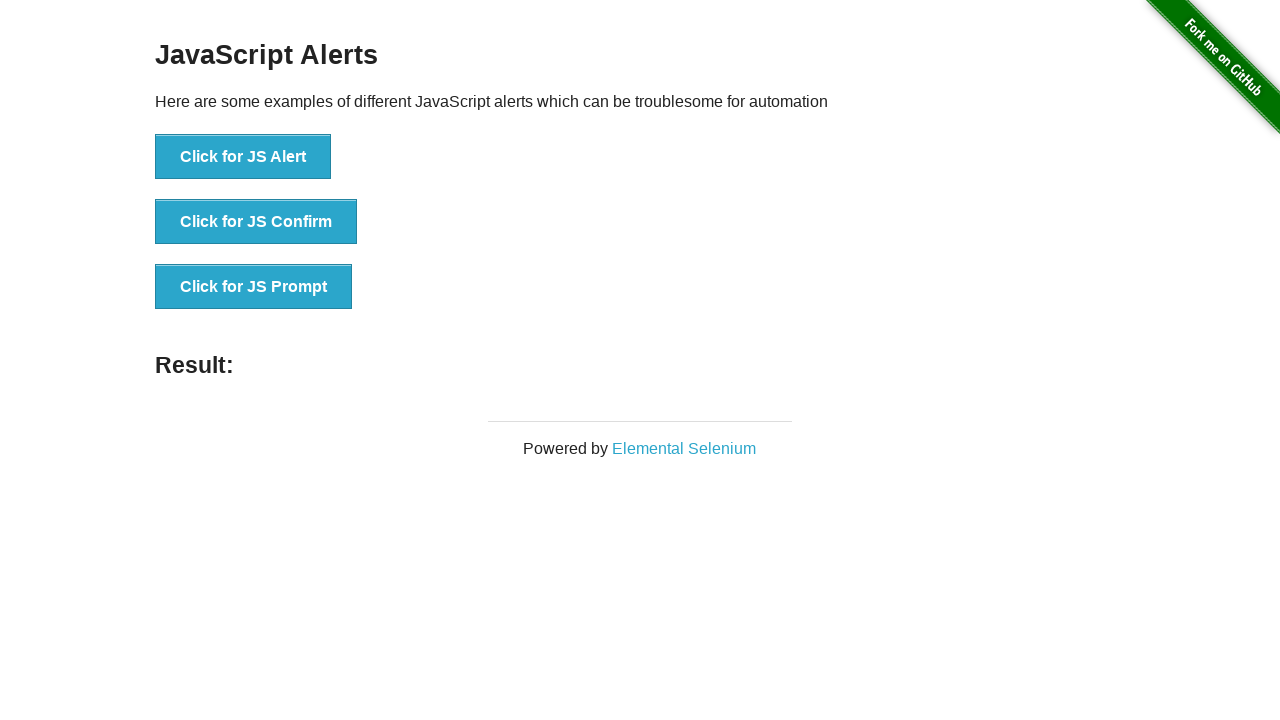

Clicked button that triggers JavaScript alert at (243, 157) on button[onclick='jsAlert()']
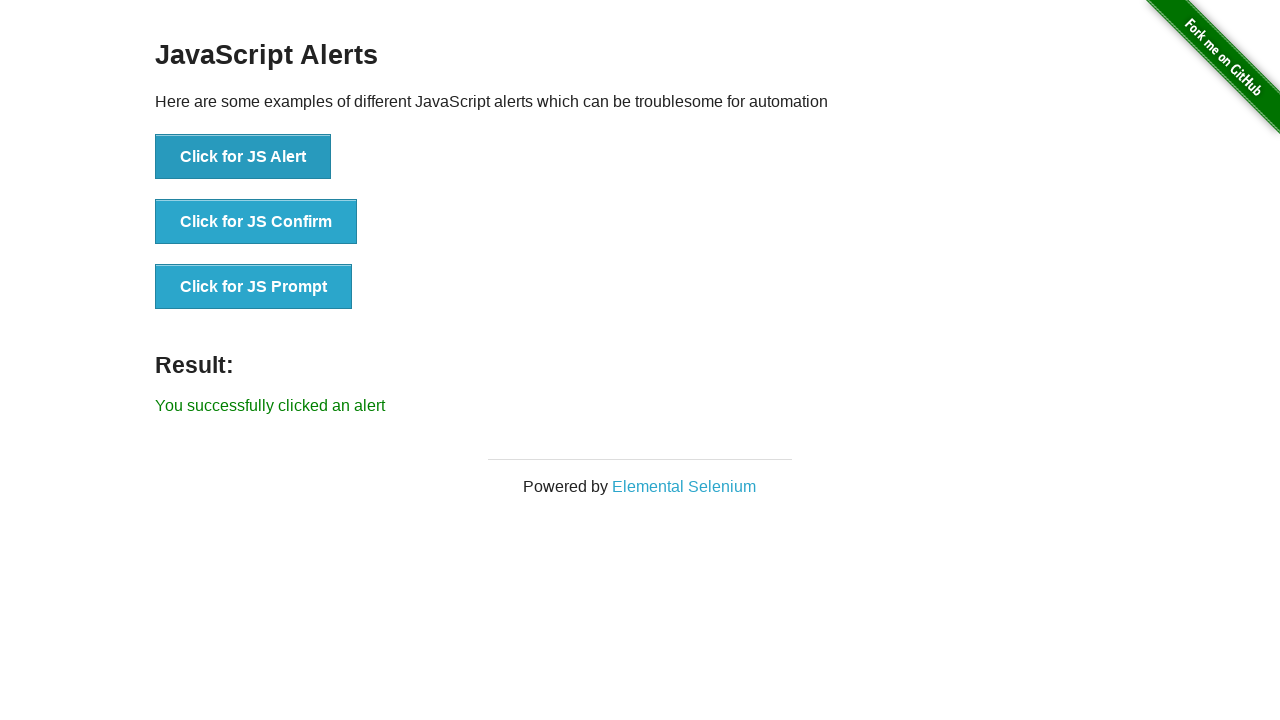

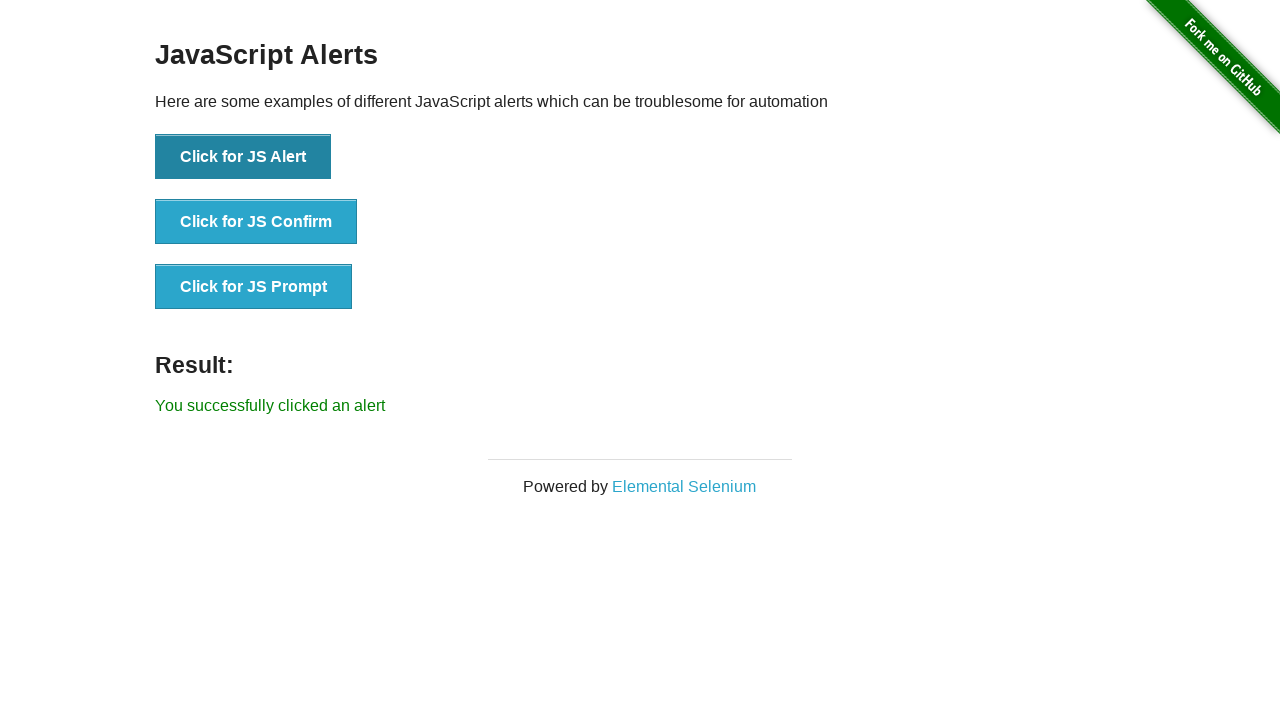